Tests accepting a JavaScript alert by clicking the first alert button, verifying the alert text, accepting it, and verifying the result message

Starting URL: https://the-internet.herokuapp.com/javascript_alerts

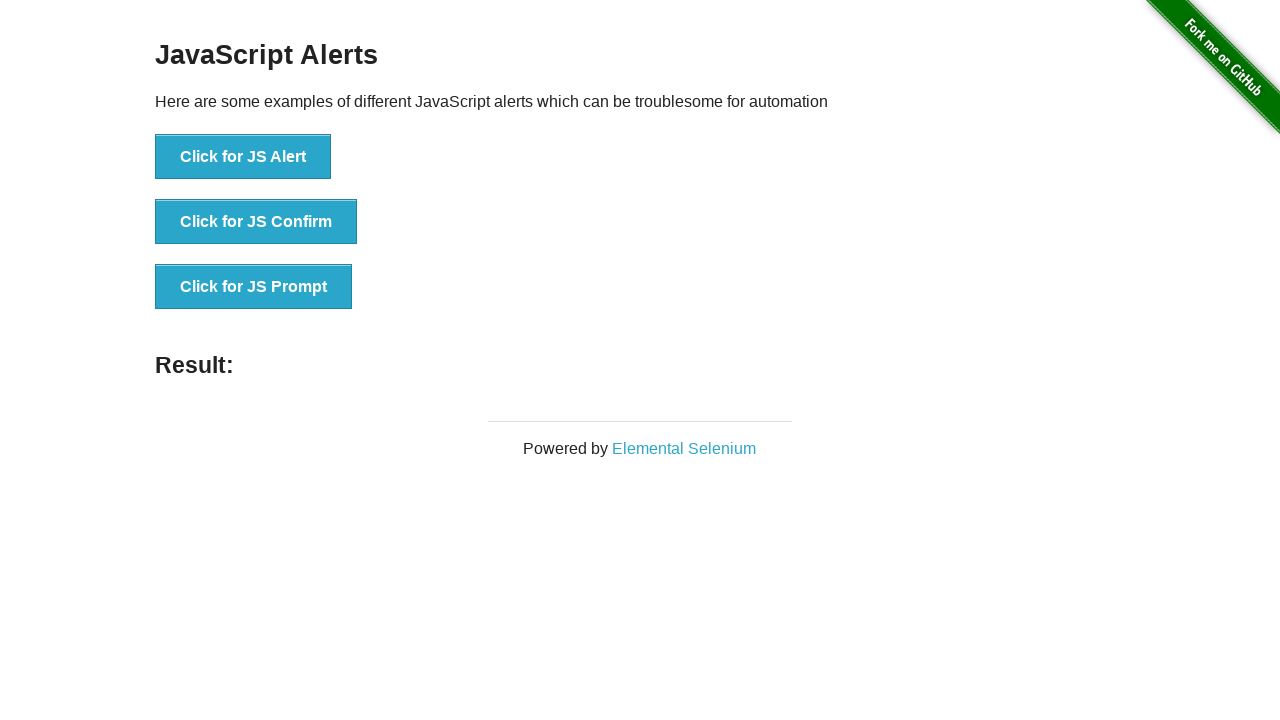

Clicked the first alert button at (243, 157) on (//button)[1]
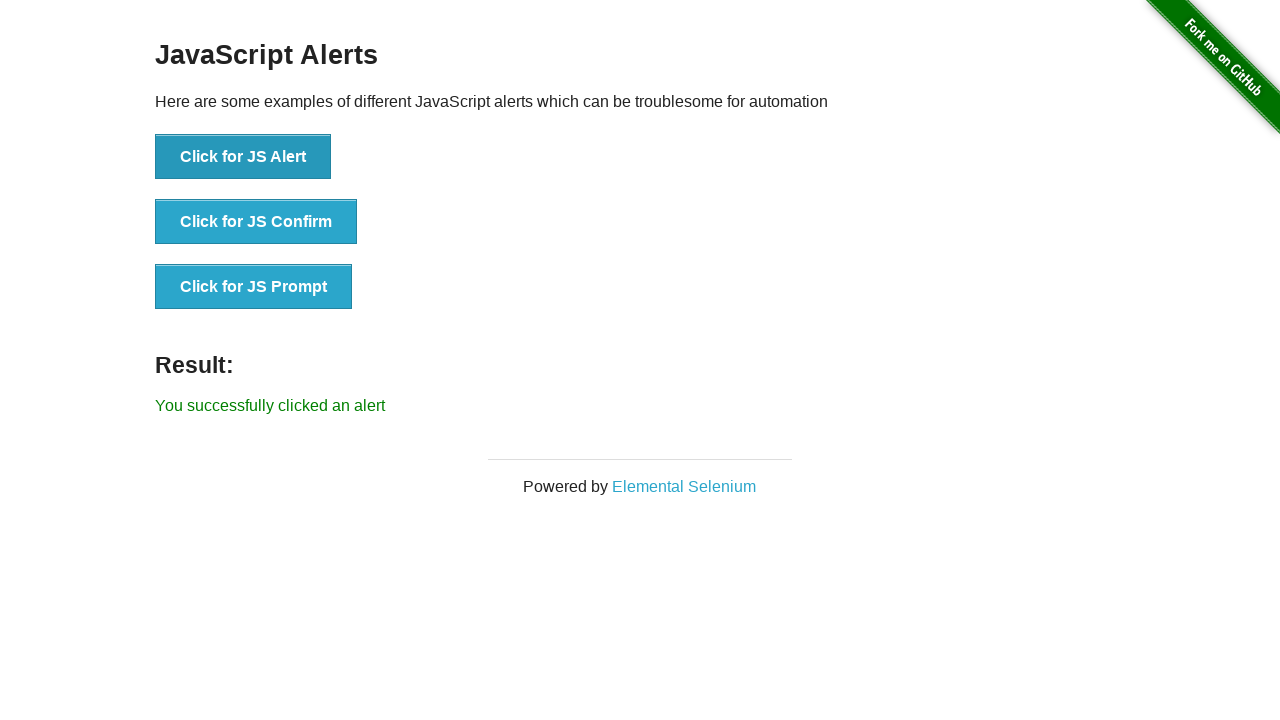

Set up dialog handler to accept alerts
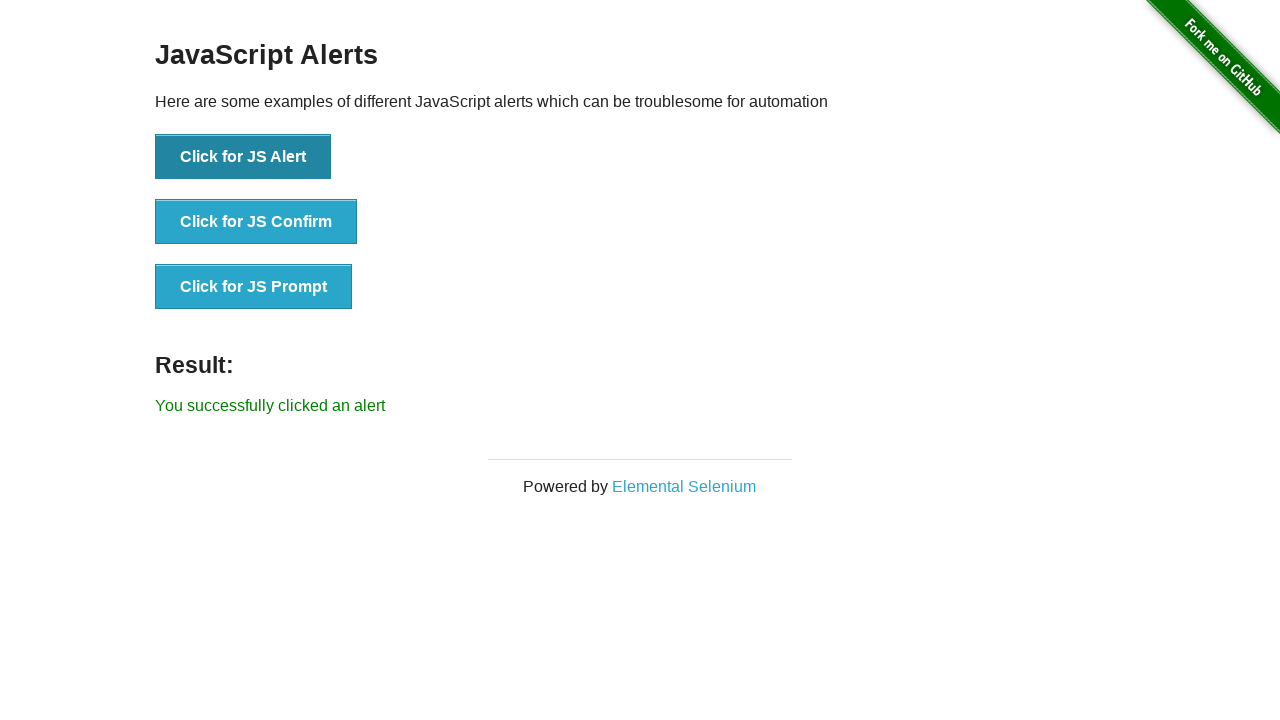

Result message element loaded
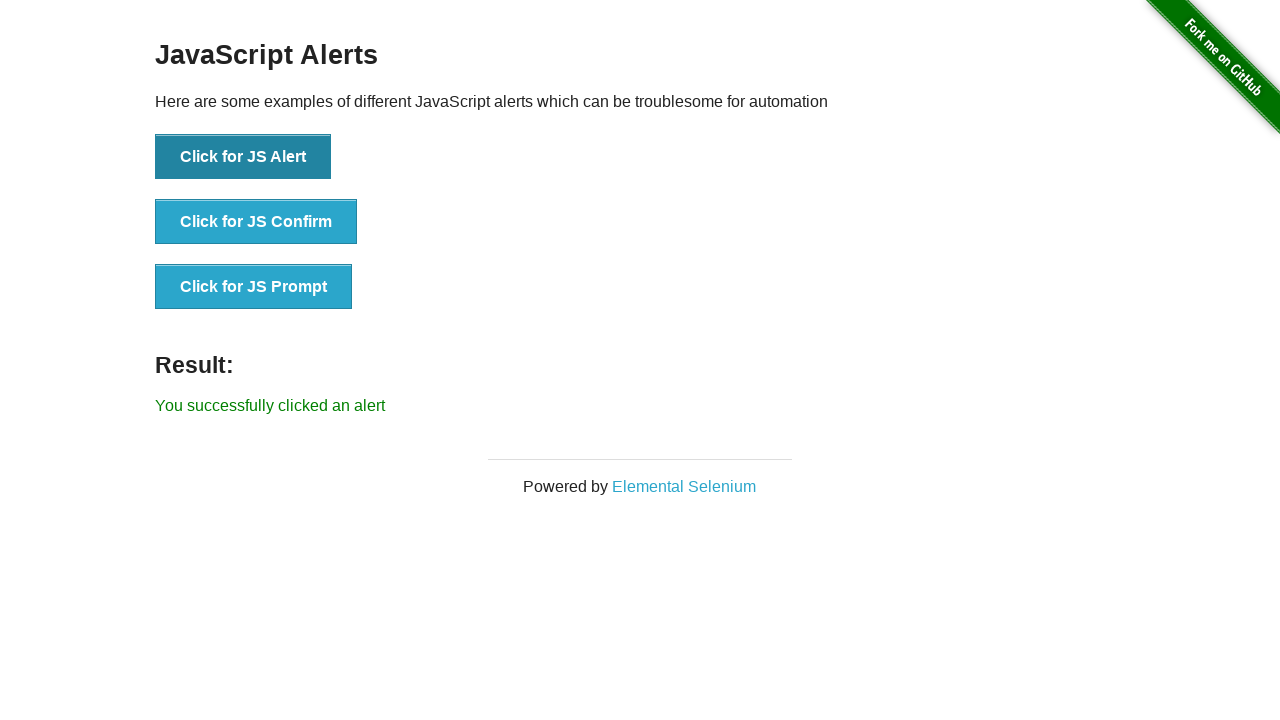

Retrieved result text: 'You successfully clicked an alert'
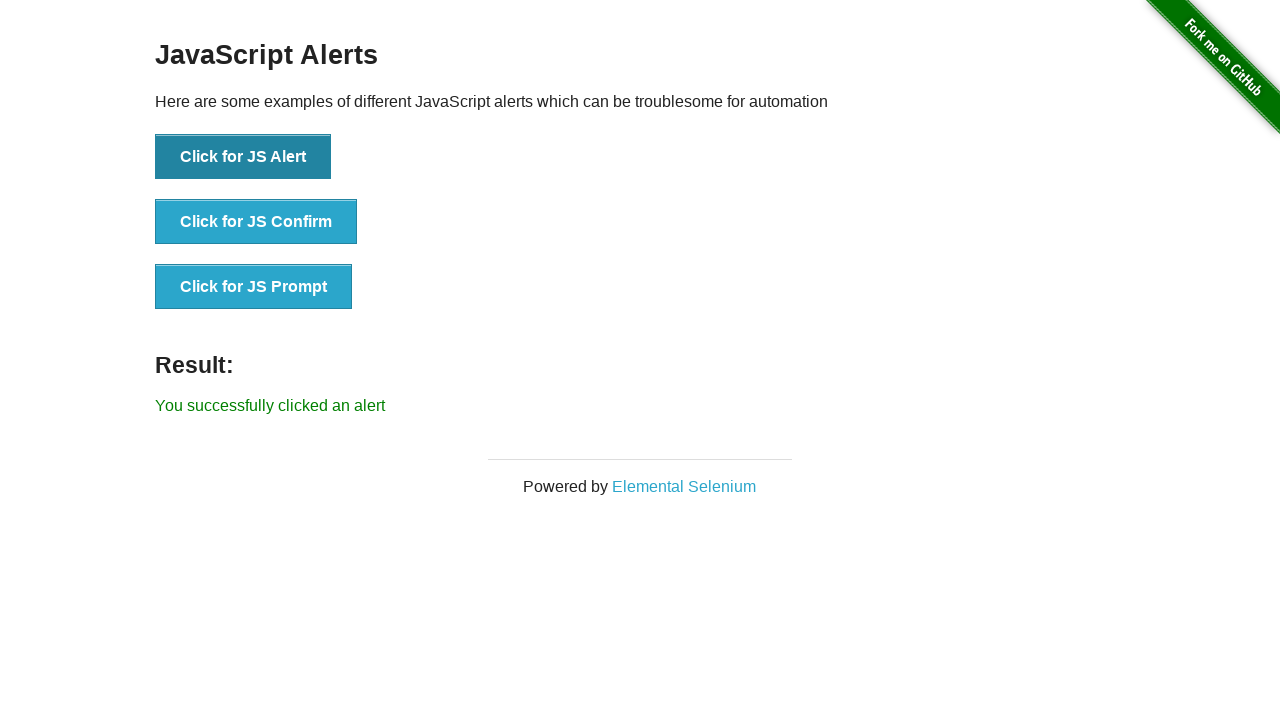

Verified alert acceptance result message
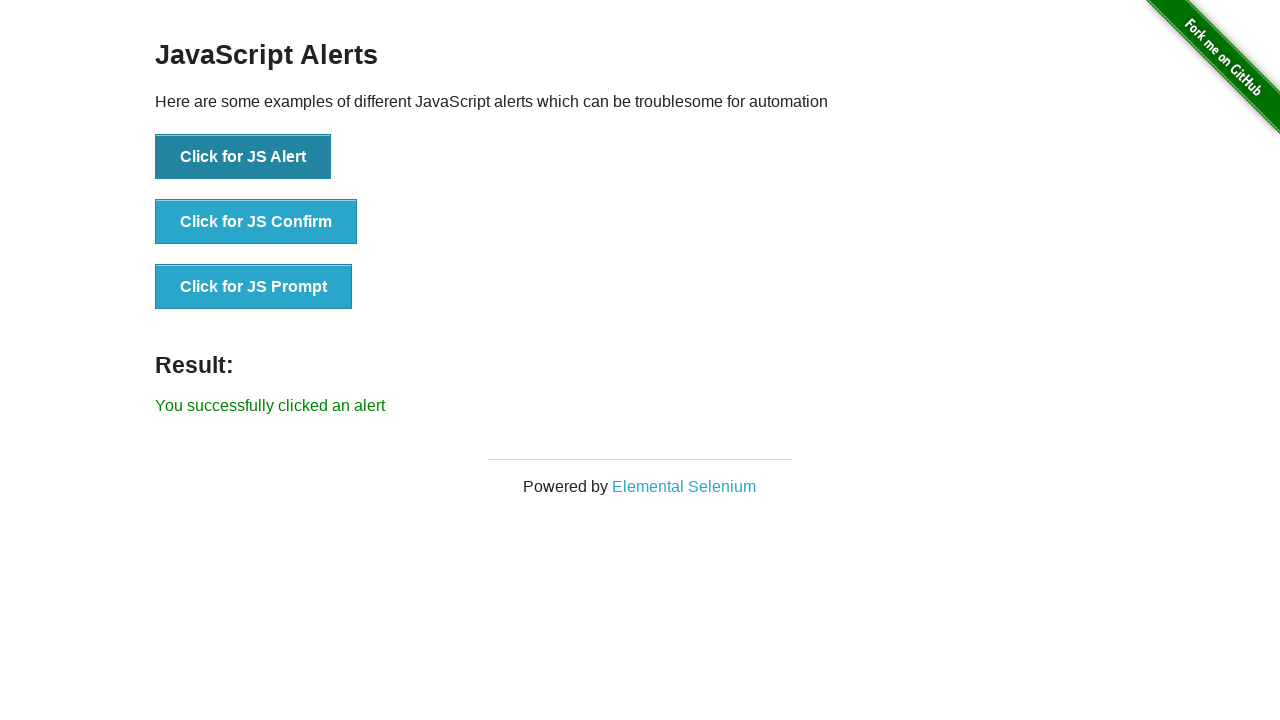

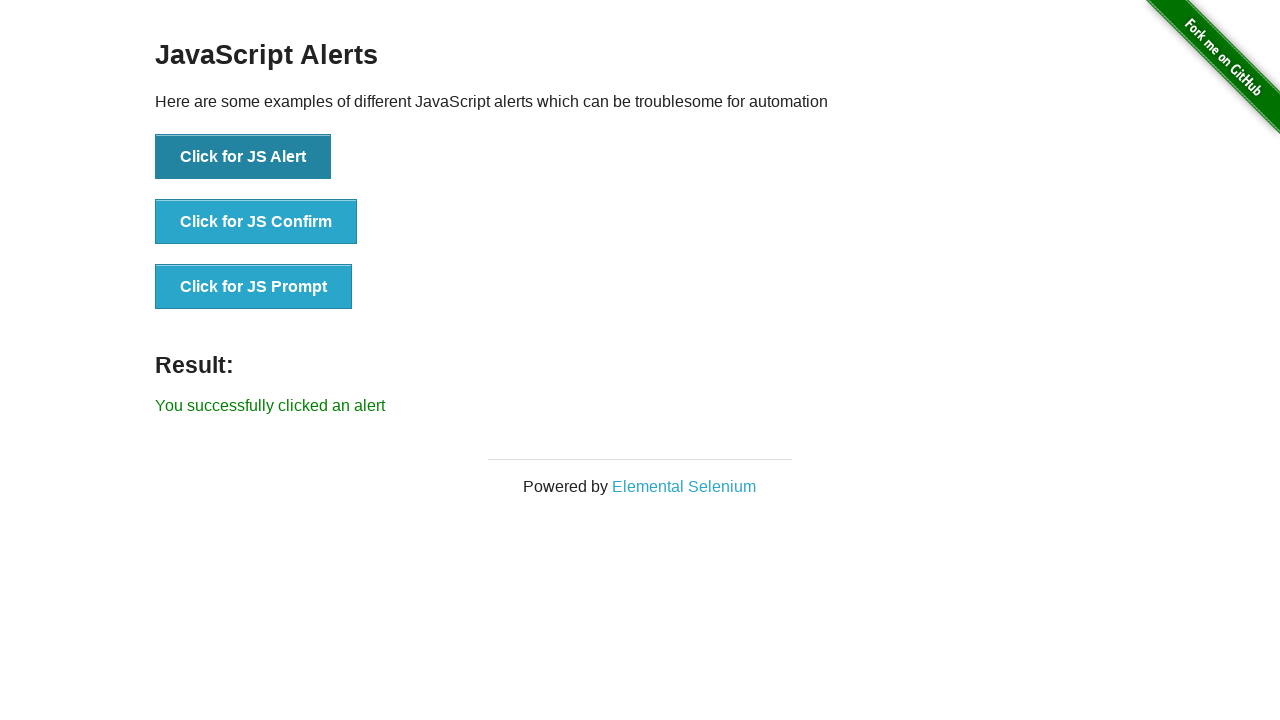